Tests signup form functionality by filling out all required fields including personal information, date of birth, gender, and hobbies

Starting URL: https://omrbranch.com/

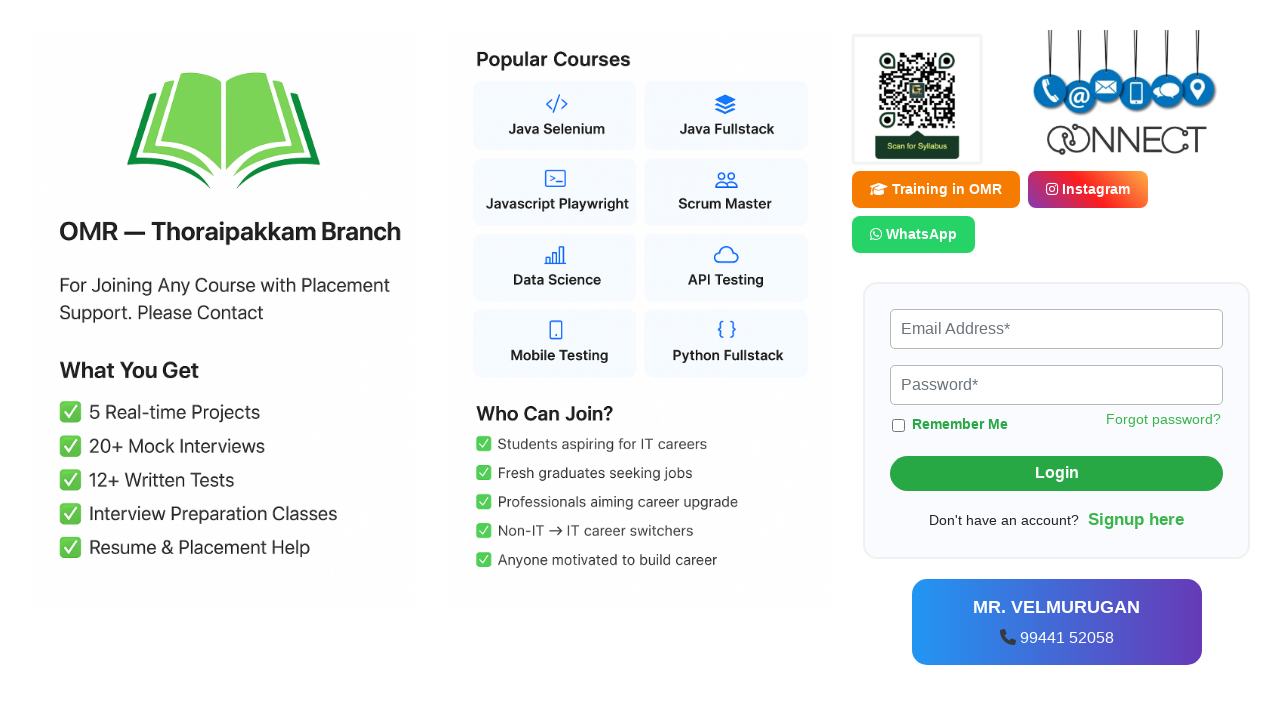

Clicked signup button to open signup form at (1134, 519) on xpath=//a[@class='signupanchor showSignup']
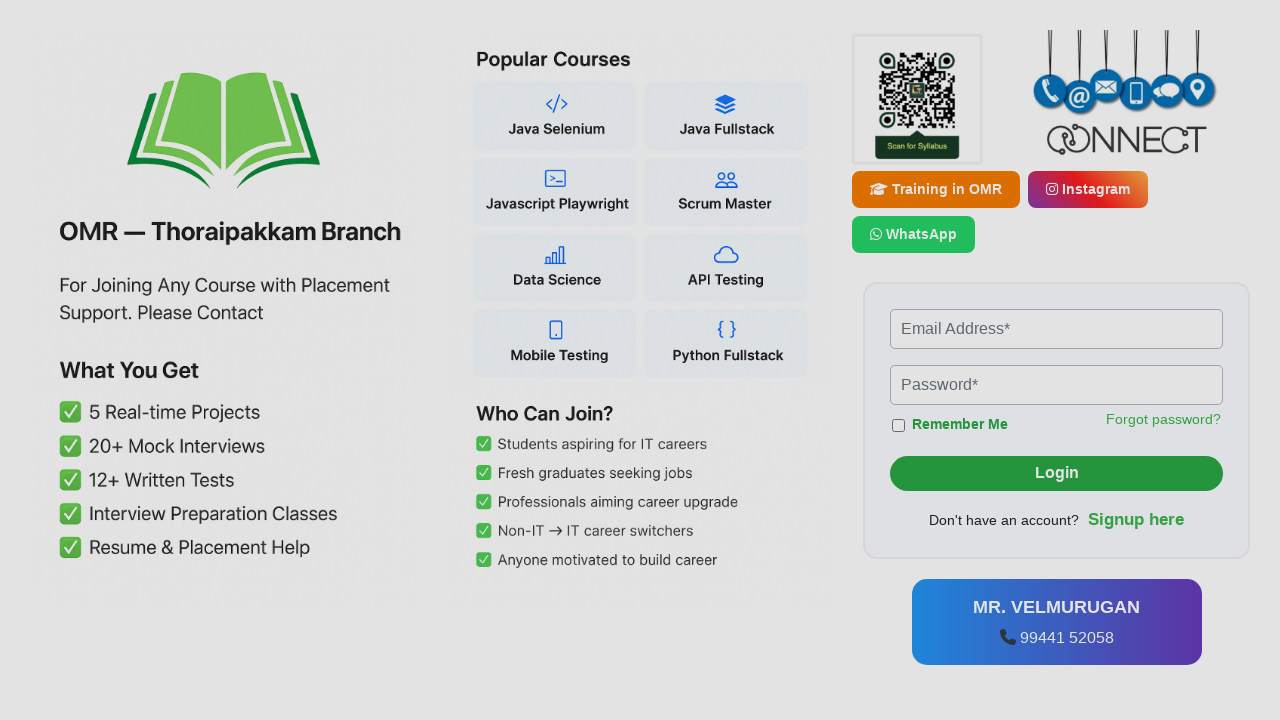

Waited for signup form to load
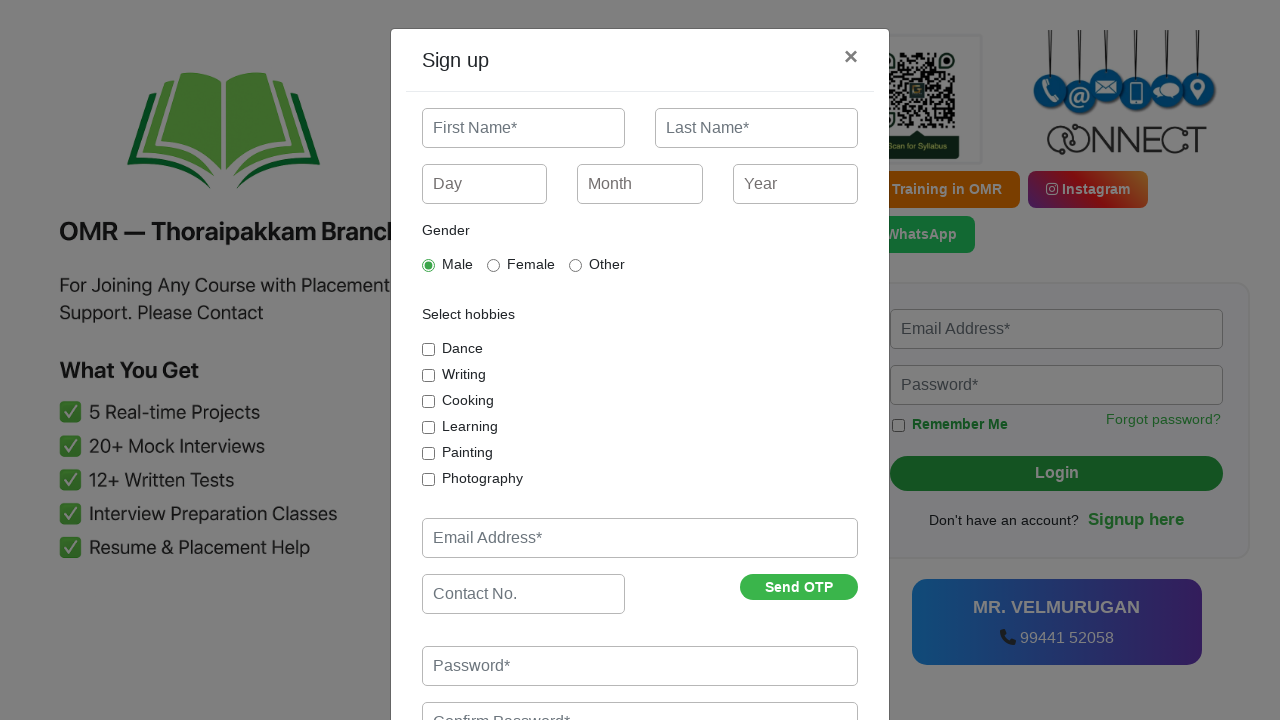

Filled first name field with 'TestUser' on //input[@placeholder='First Name*']
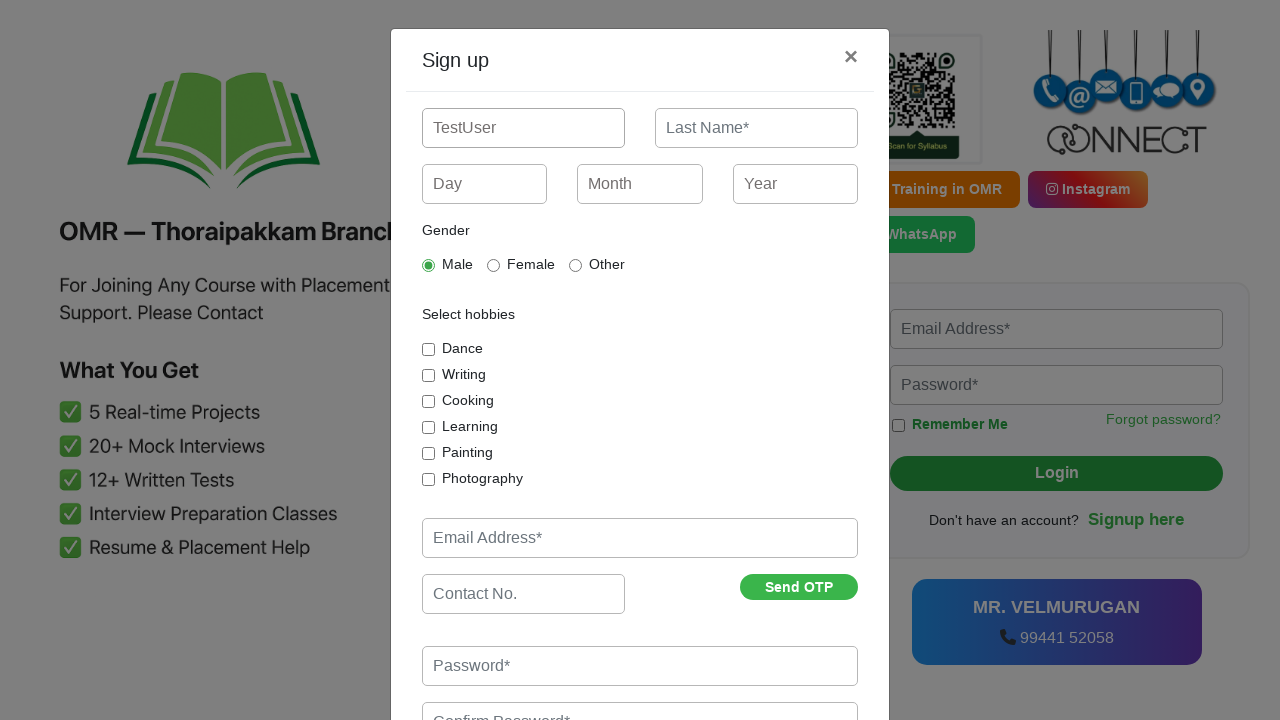

Filled last name field with 'Johnson' on //input[@placeholder='Last Name*']
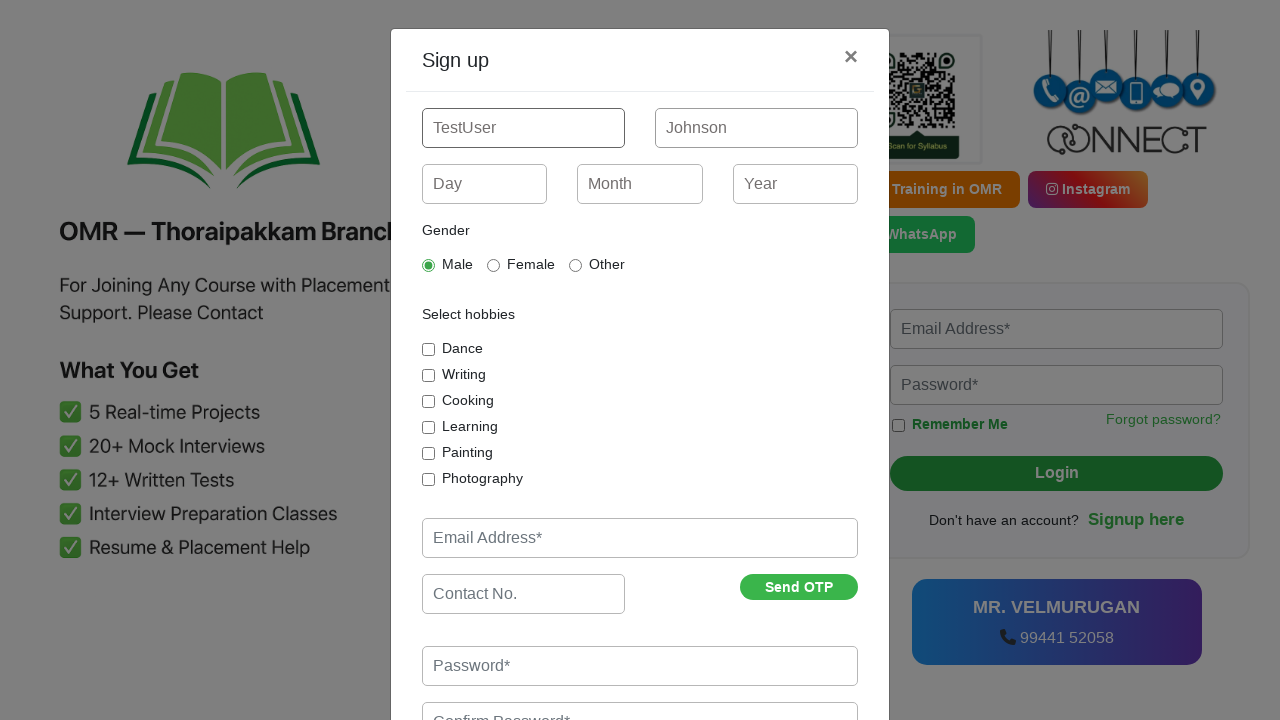

Filled mobile number field with '9876543210' on //input[@id='signupMobile']
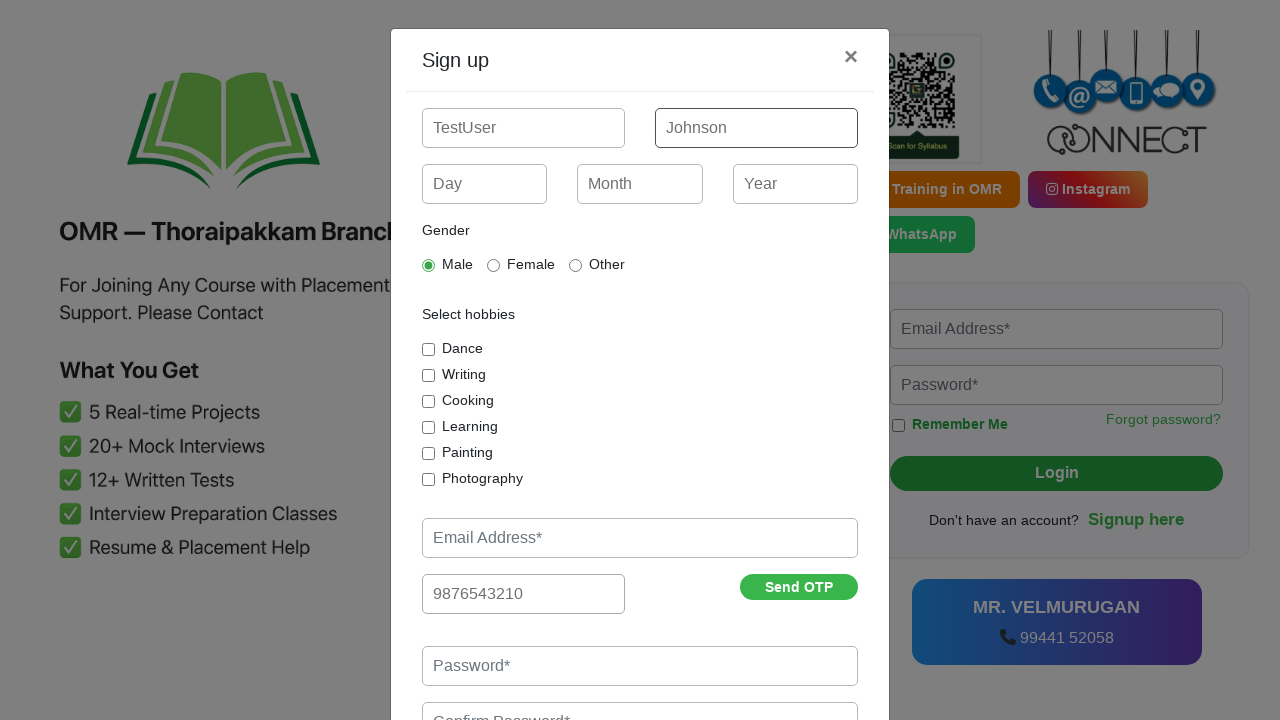

Filled email field with 'testuser842@example.com' on //input[@id='signupEmail']
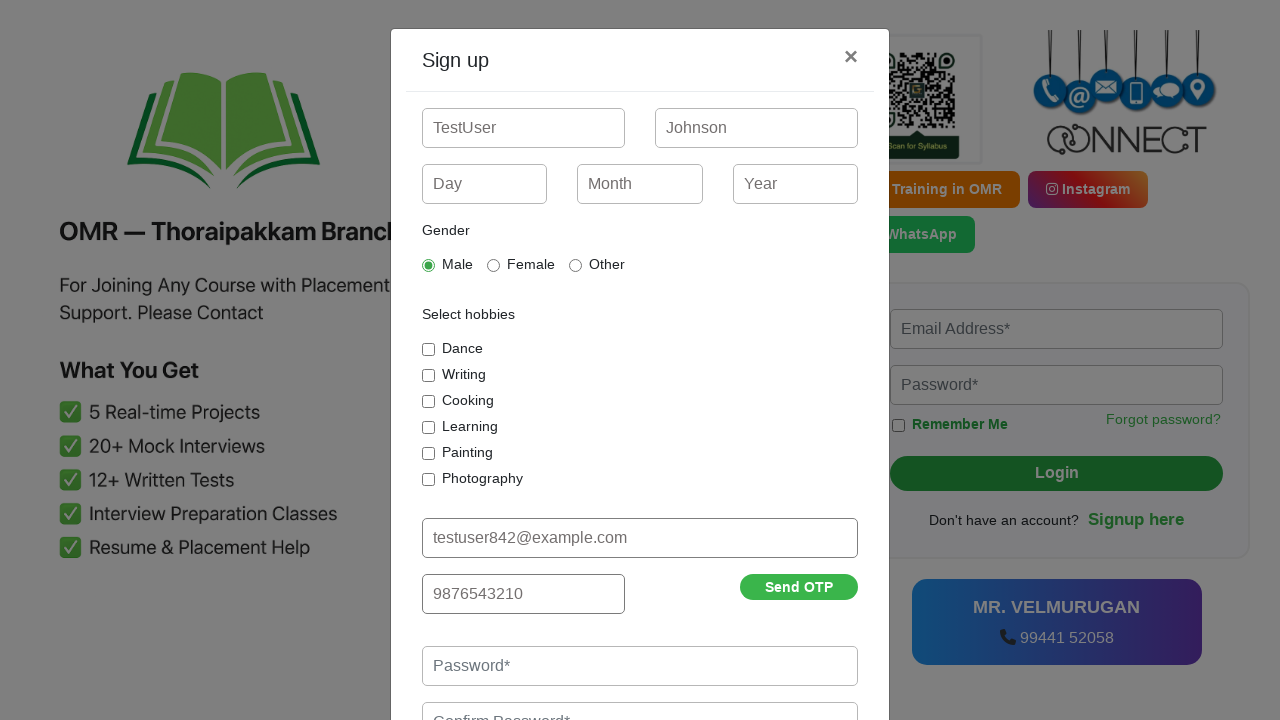

Filled password field with 'TestPass@456' on //input[@name='signup_password']
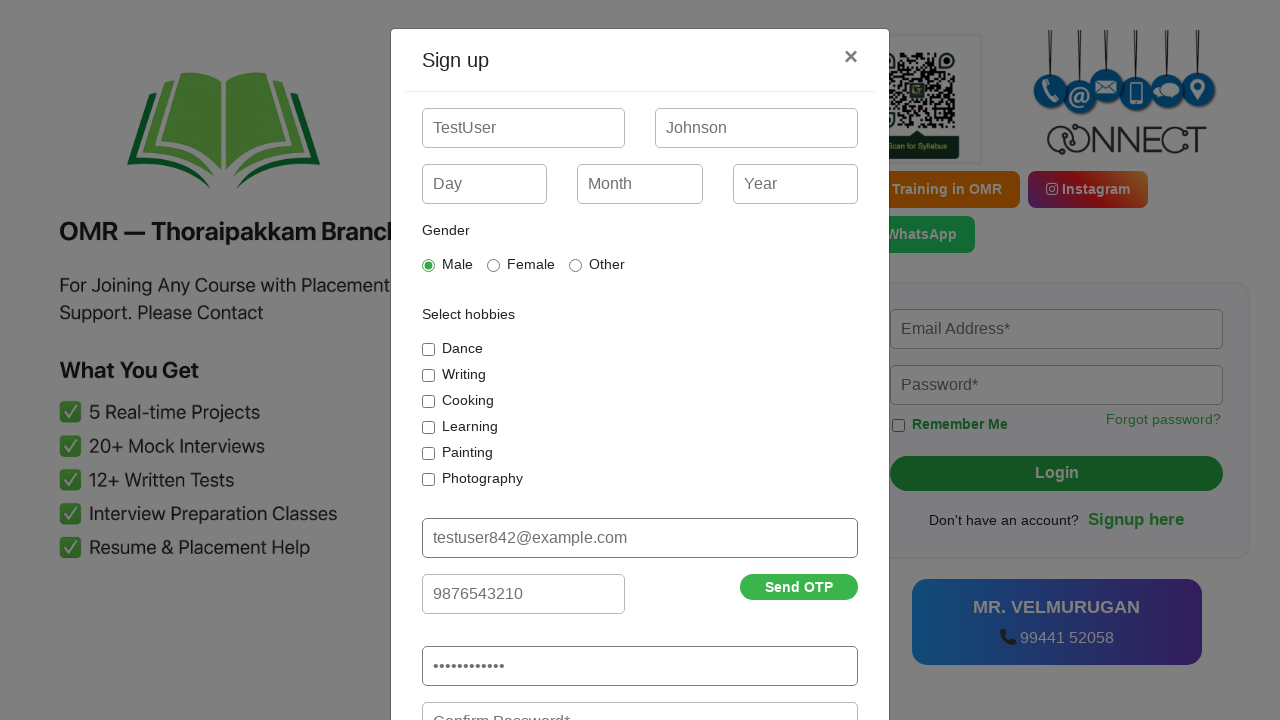

Filled confirm password field with 'TestPass@456' on //input[@id='signup_pwd']
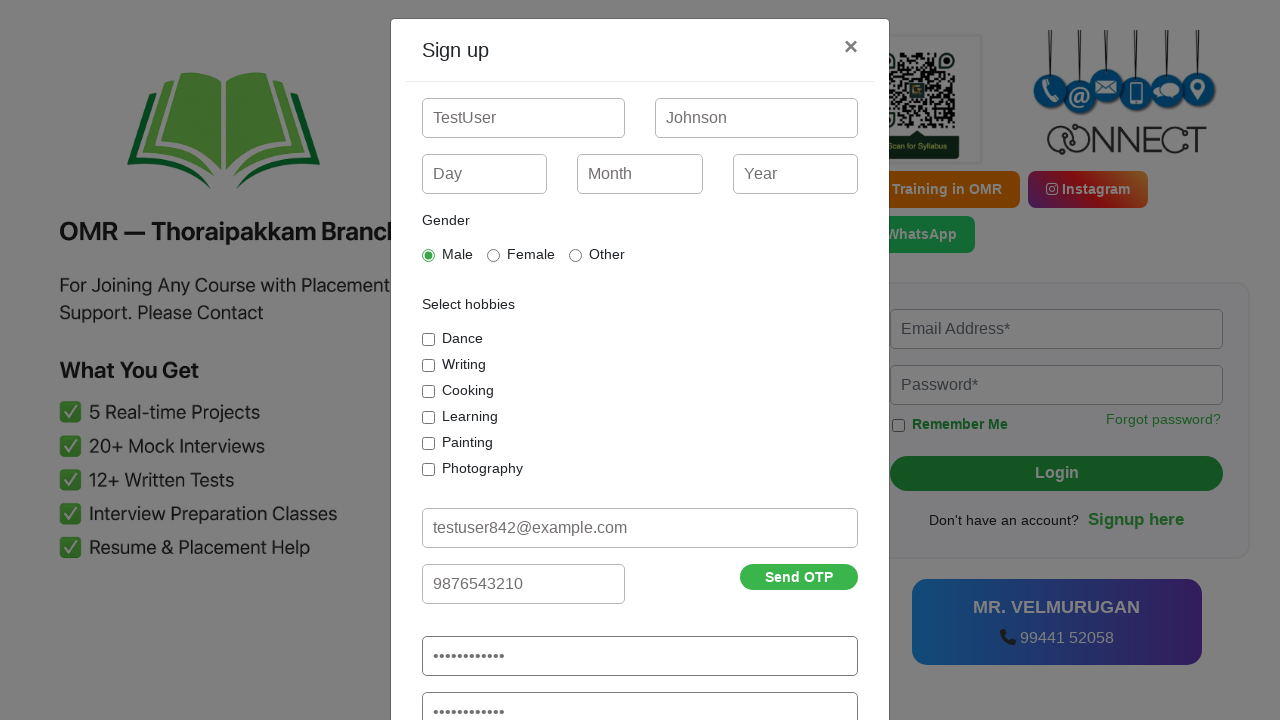

Selected day '15' for date of birth on //select[@name='day']
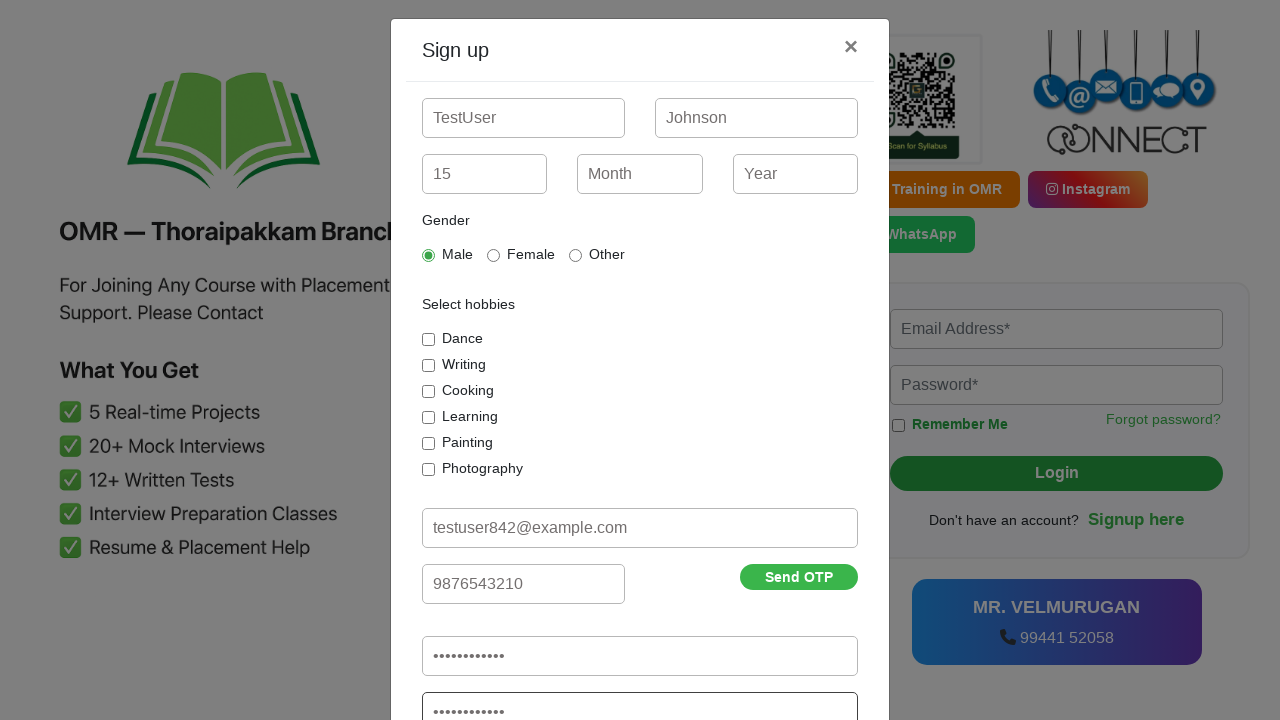

Selected month 'June' for date of birth on //select[@name='month']
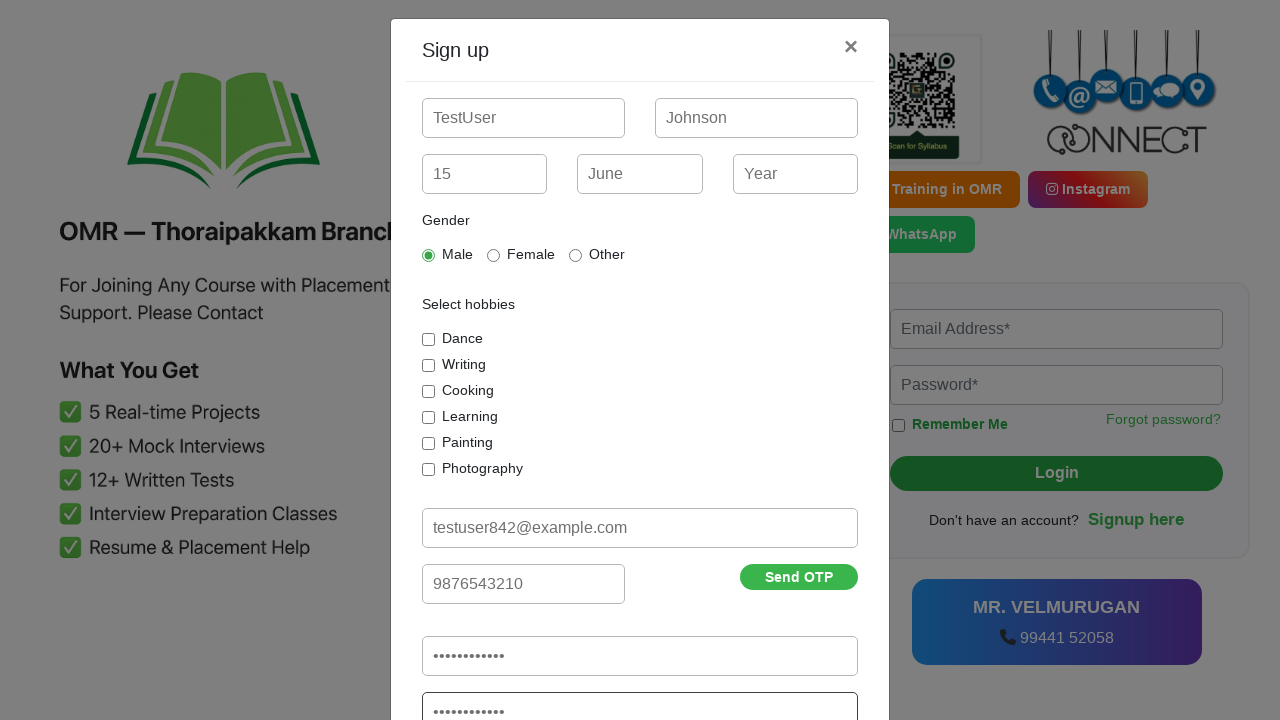

Selected year '1995' for date of birth on //select[@name='year']
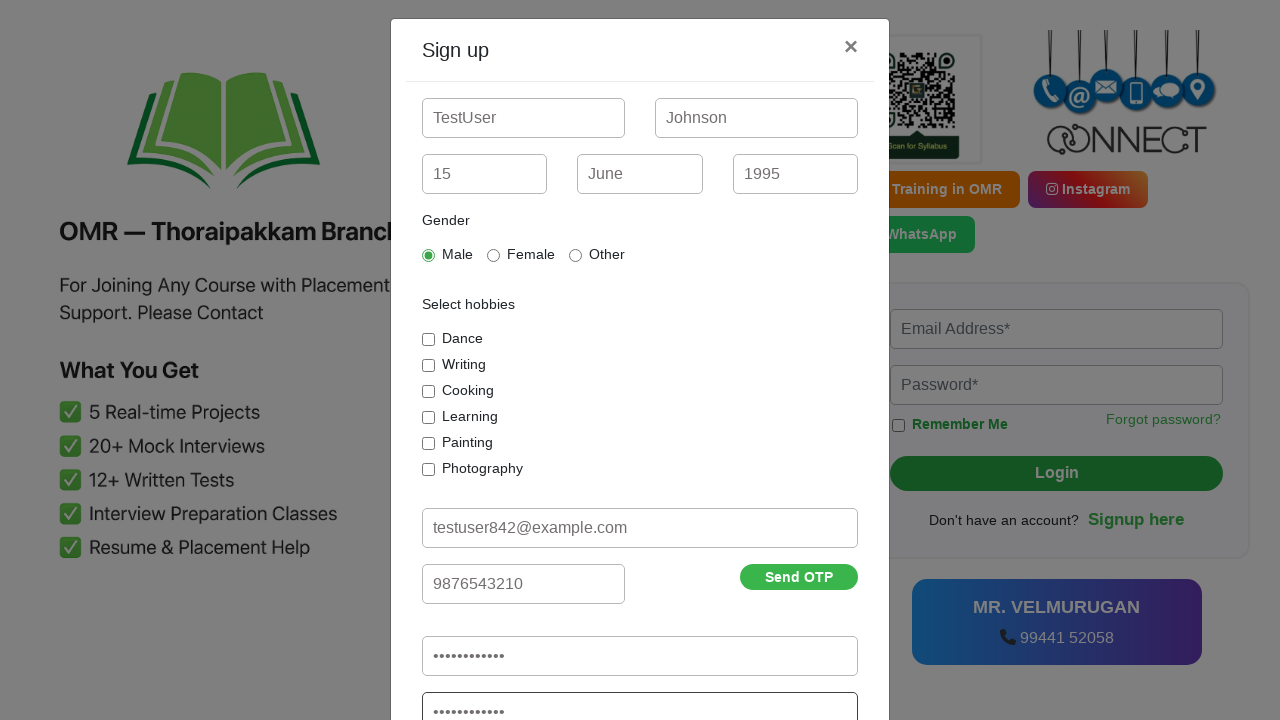

Selected gender 'Male' at (458, 254) on xpath=//label[text()='Male']
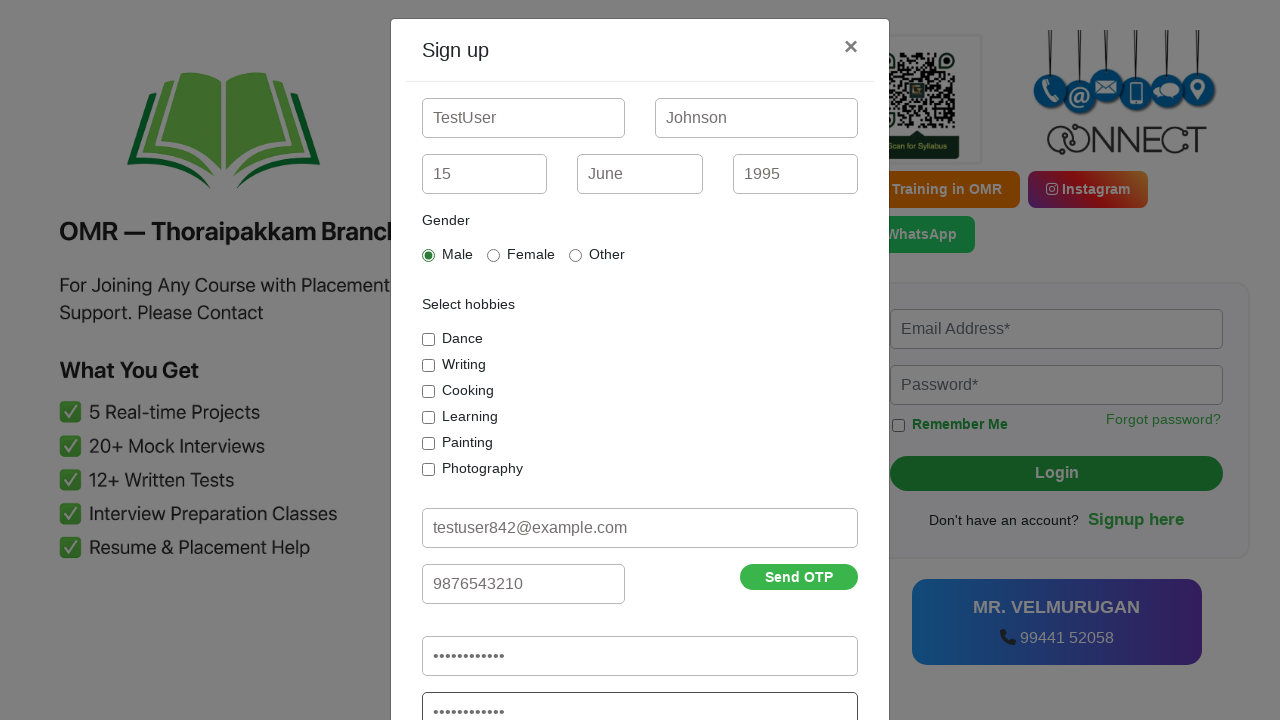

Selected hobby 'Photography' at (482, 468) on xpath=//label[text()='Photography']
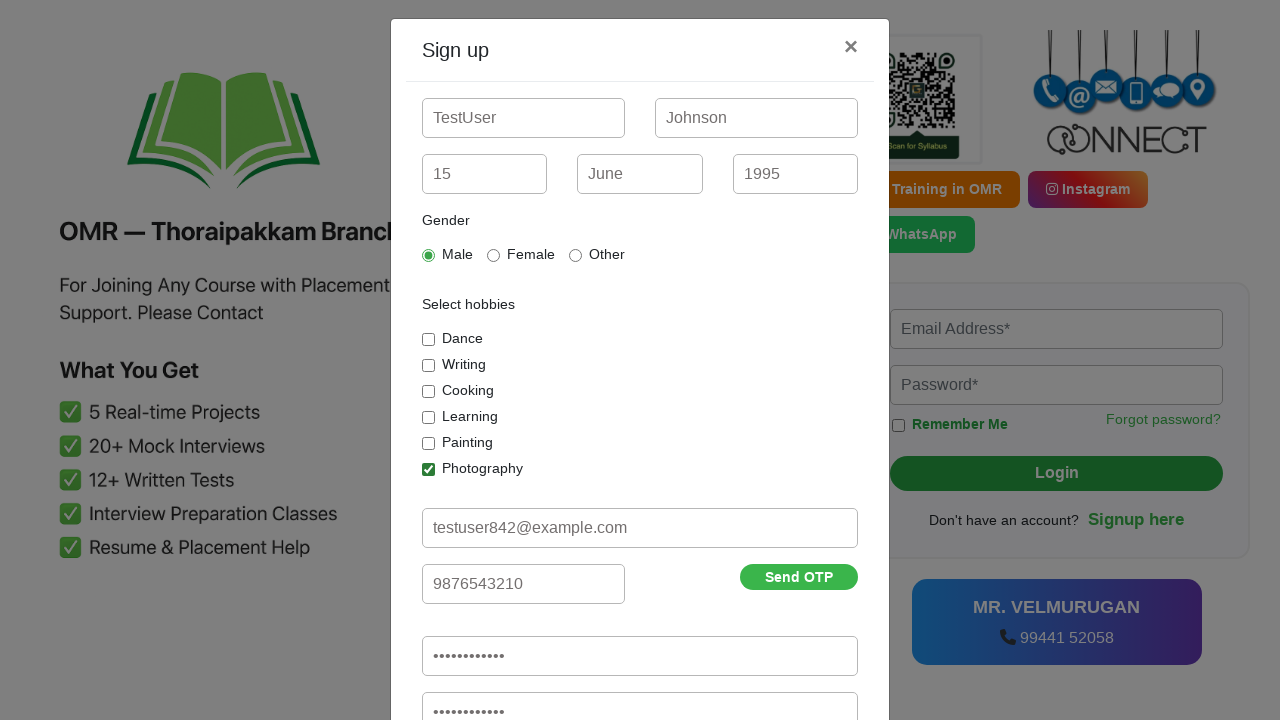

Clicked signup button to submit form at (640, 642) on xpath=//button[@id='sub_button']
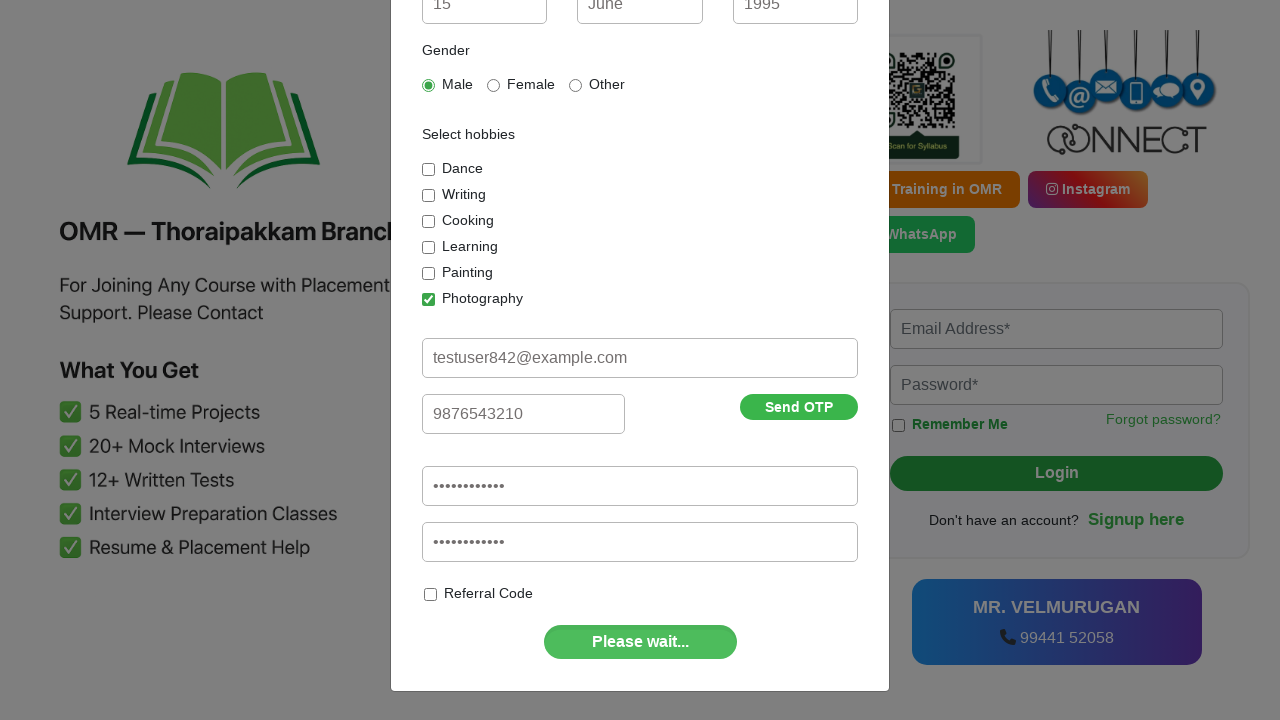

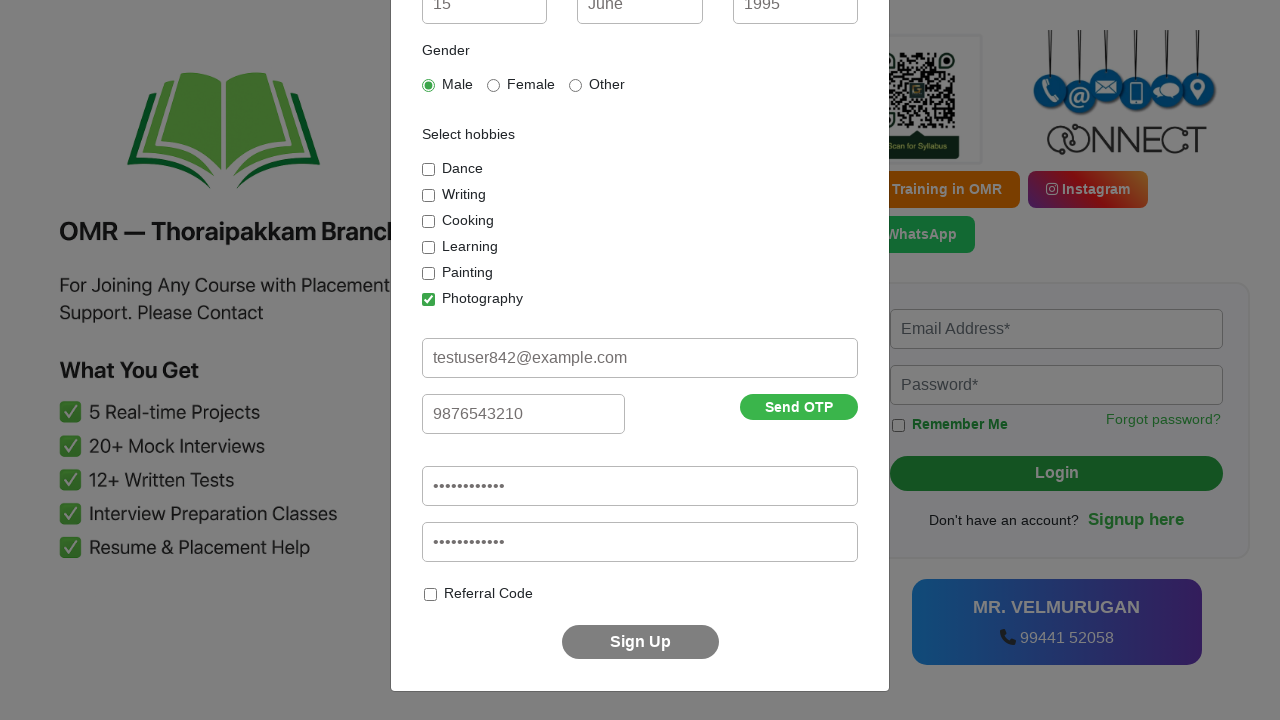